Tests working with multiple browser windows by clicking a link that opens a new window, then switching between windows using index-based window handles and verifying page titles.

Starting URL: https://the-internet.herokuapp.com/windows

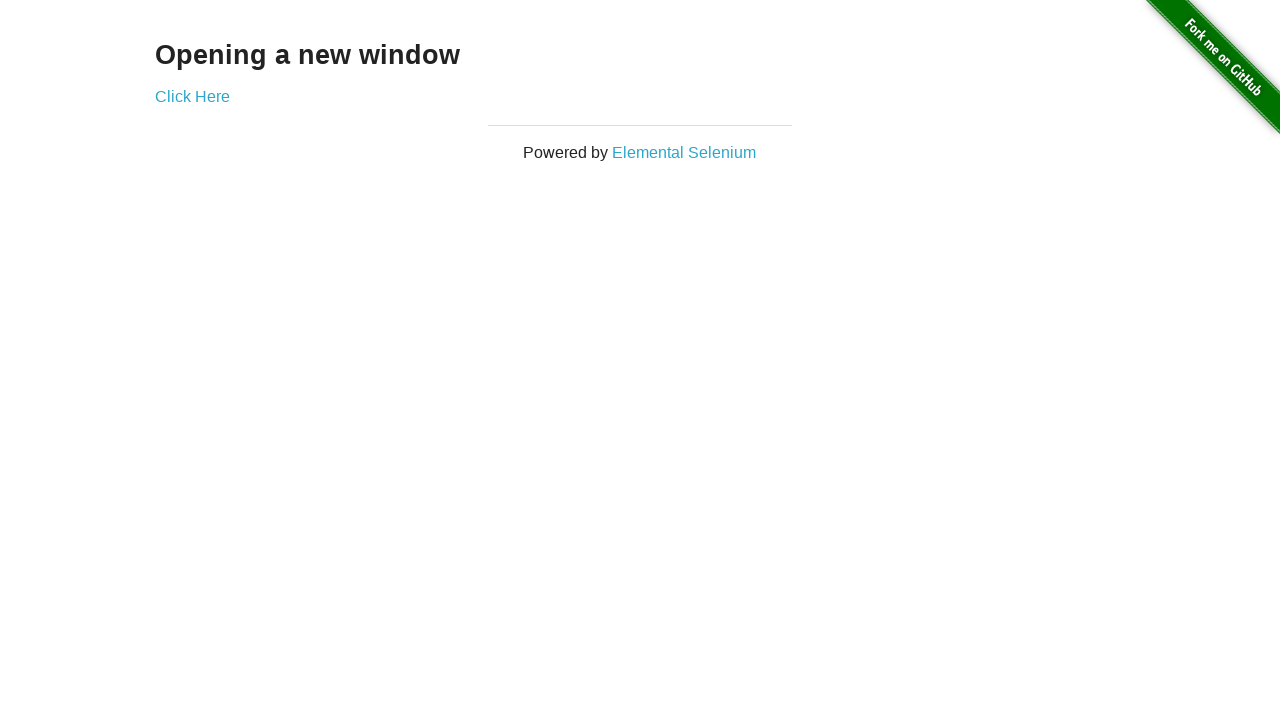

Clicked link to open new window at (192, 96) on .example a
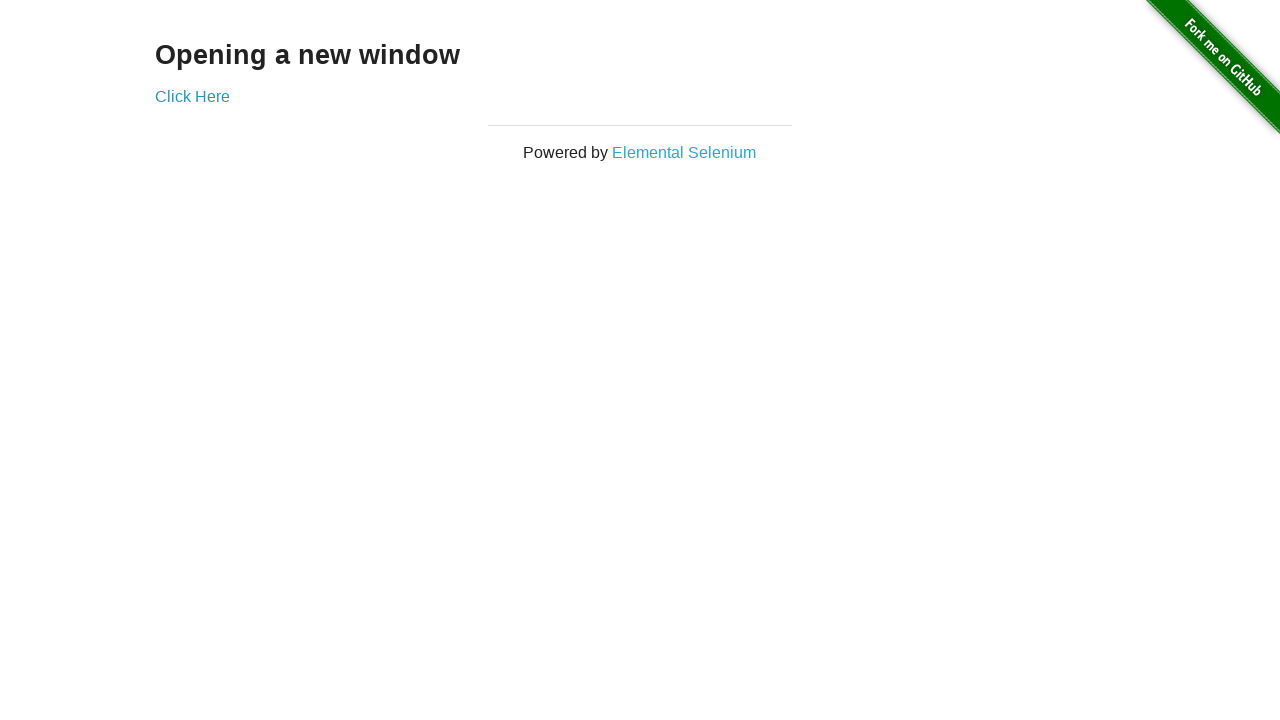

New window opened and captured
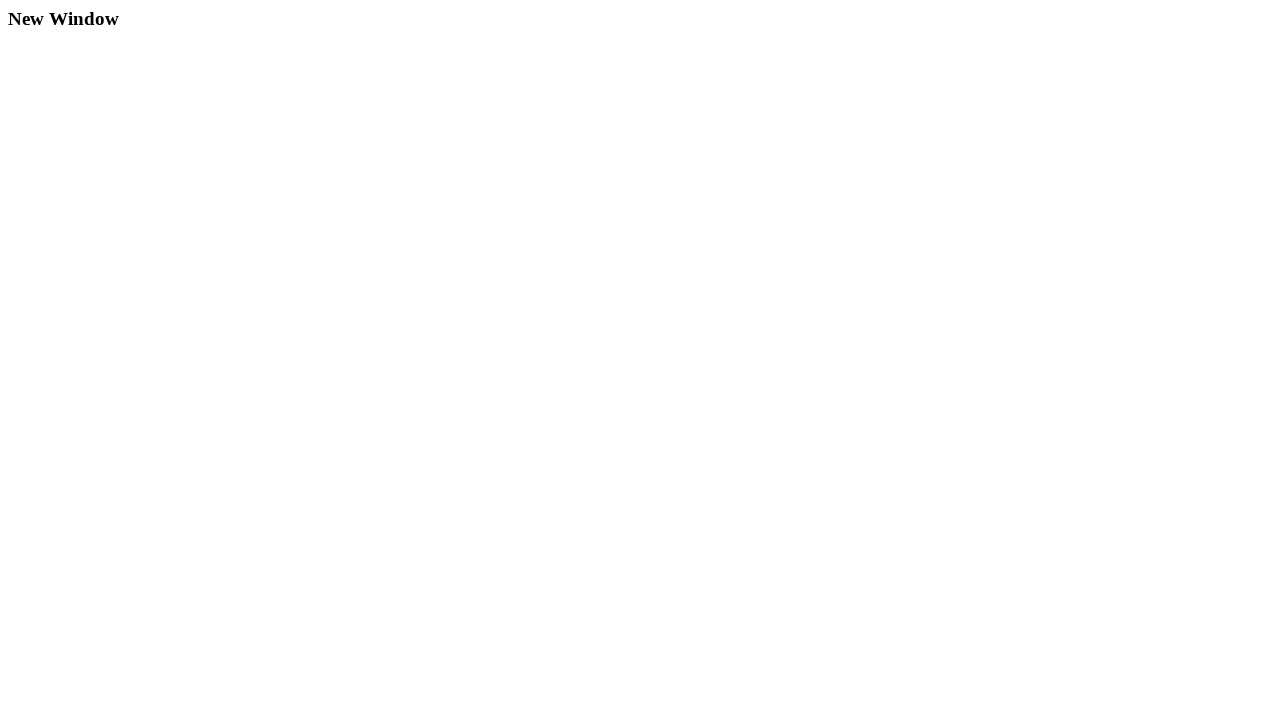

New page finished loading
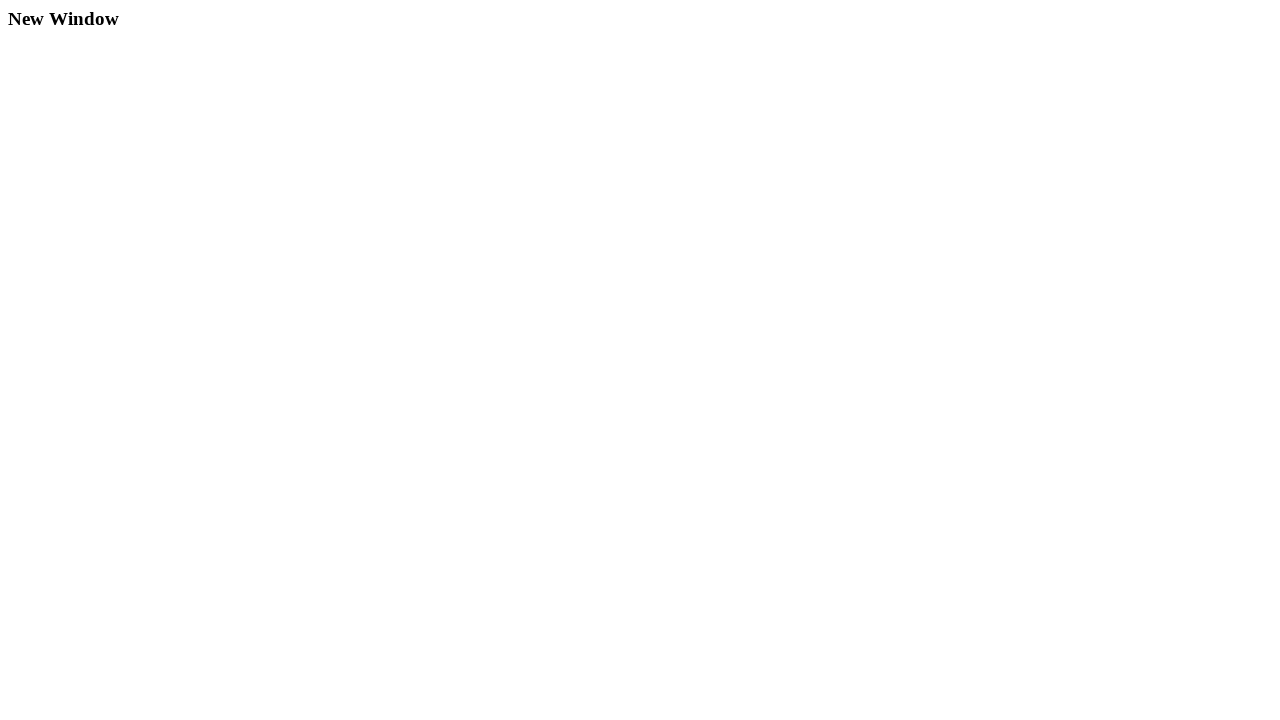

Verified original window title is 'The Internet', not 'New Window'
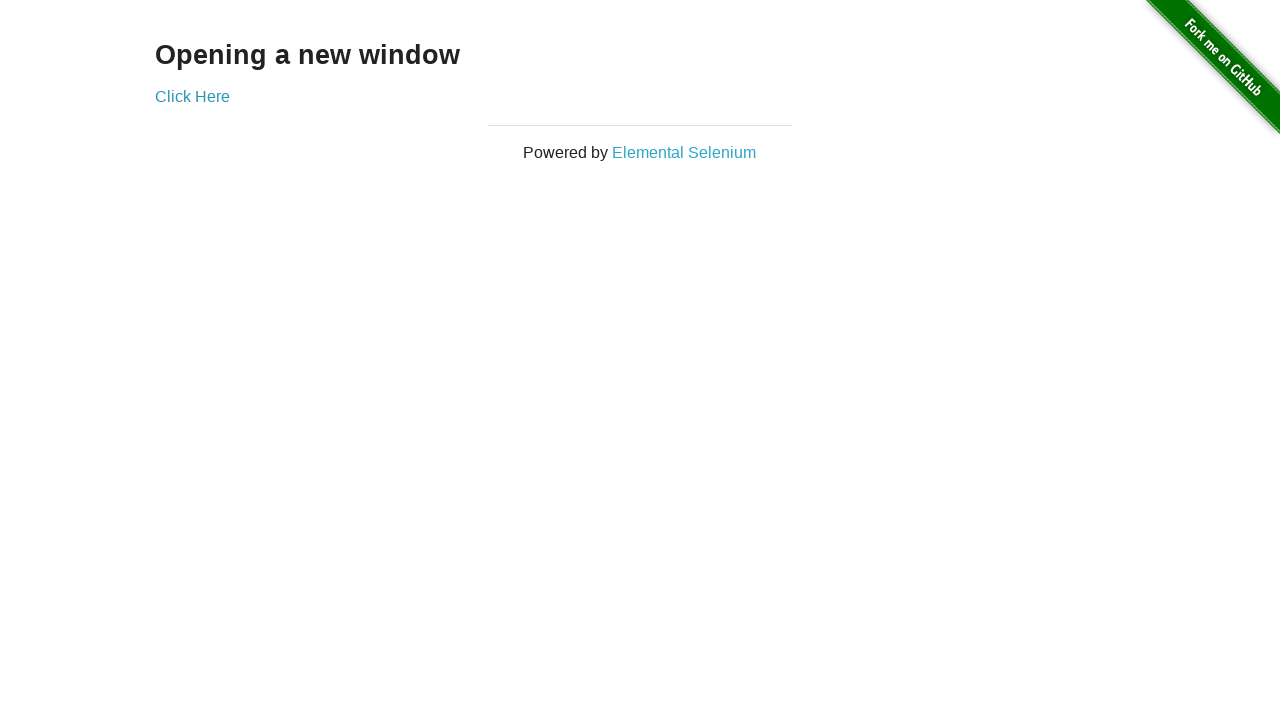

Verified new window title is 'New Window'
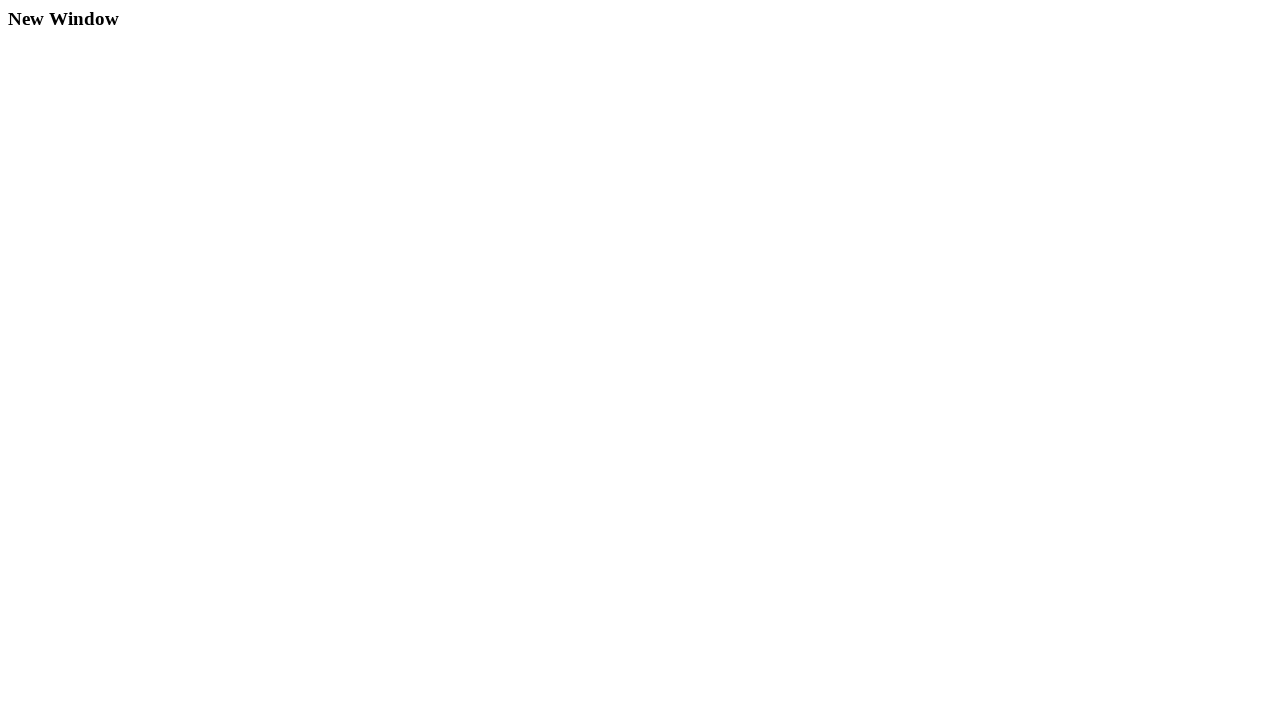

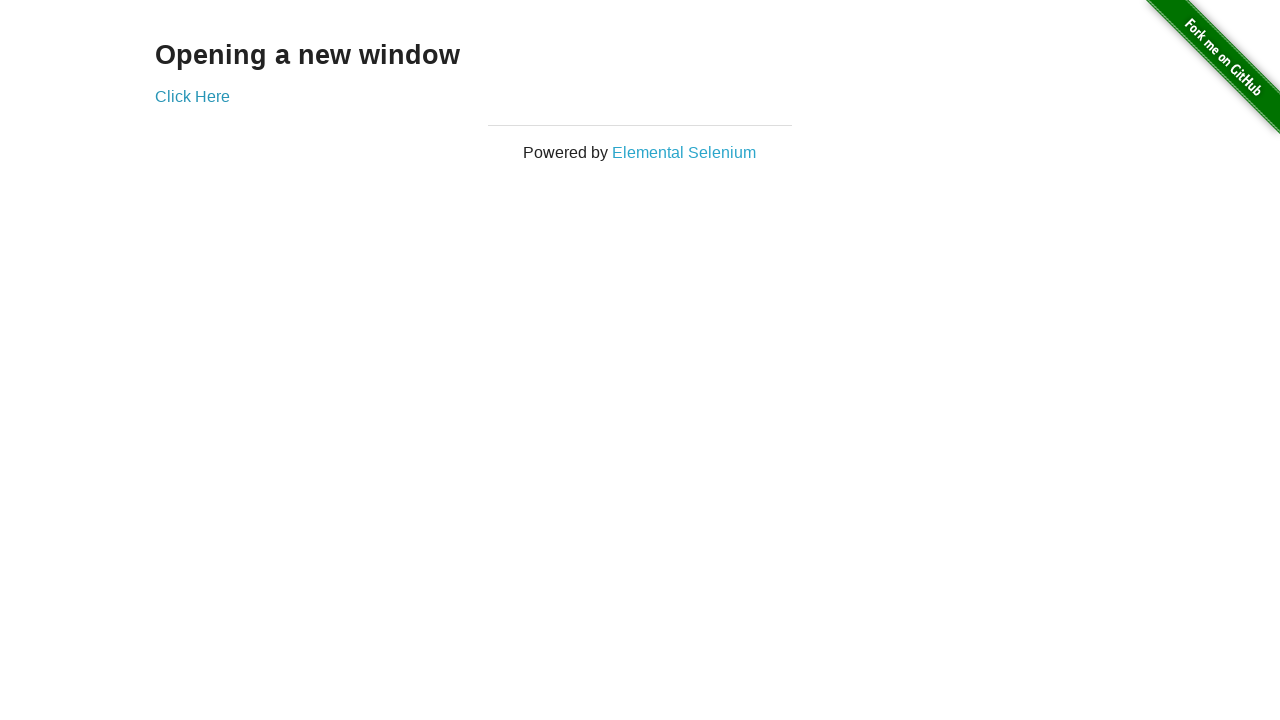